Tests multi-select dropdown functionality by selecting multiple options from a listbox field

Starting URL: https://omayo.blogspot.com/

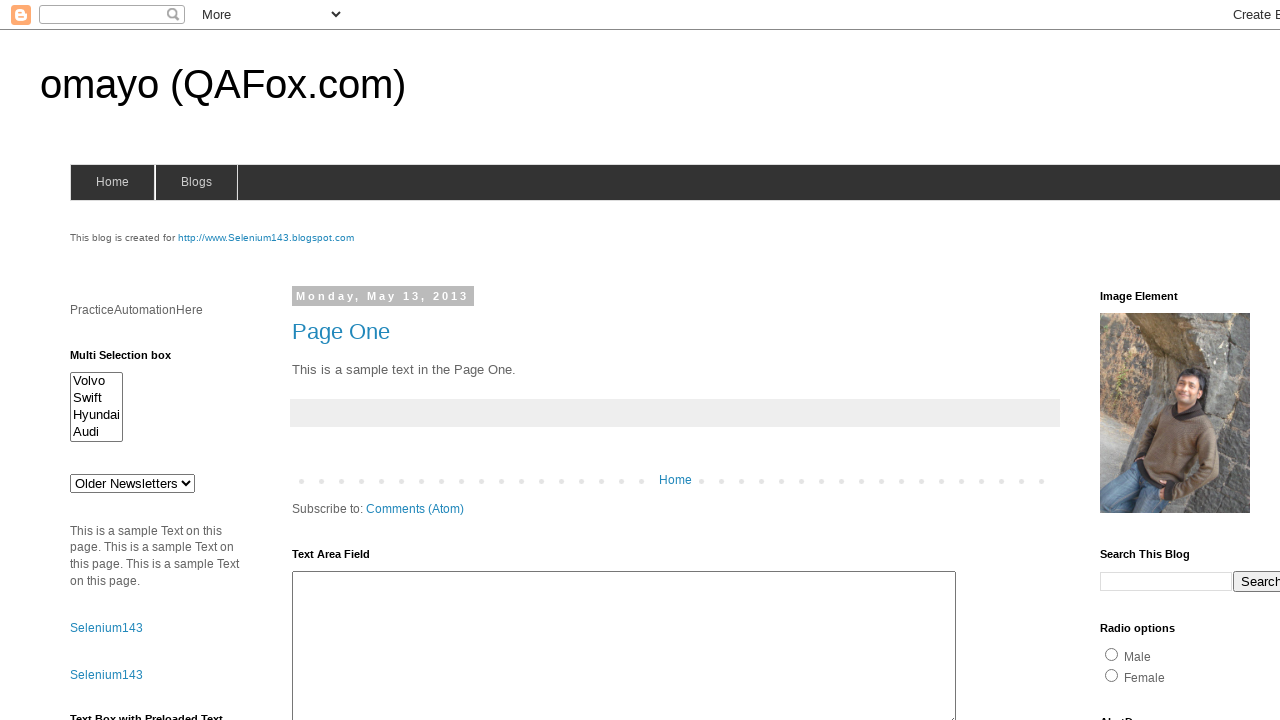

Located multi-select listbox element with id 'multiselect1'
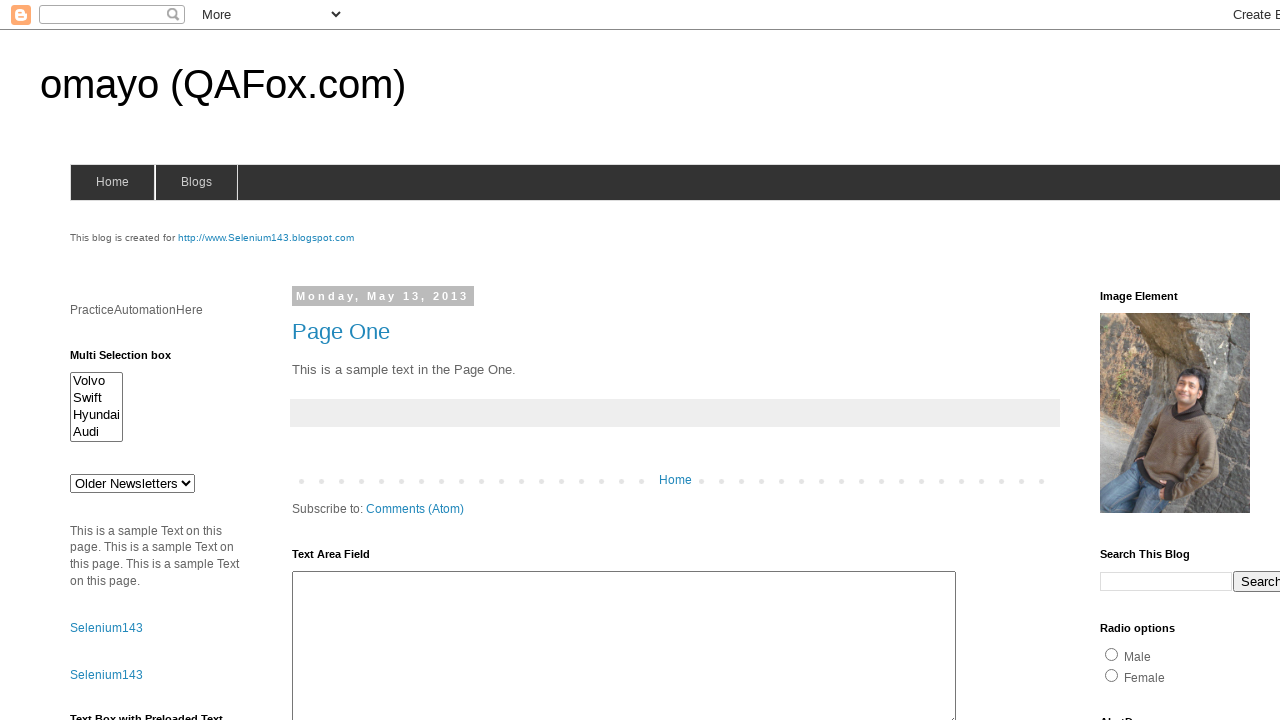

Selected first option (index 0) from multi-select listbox on #multiselect1
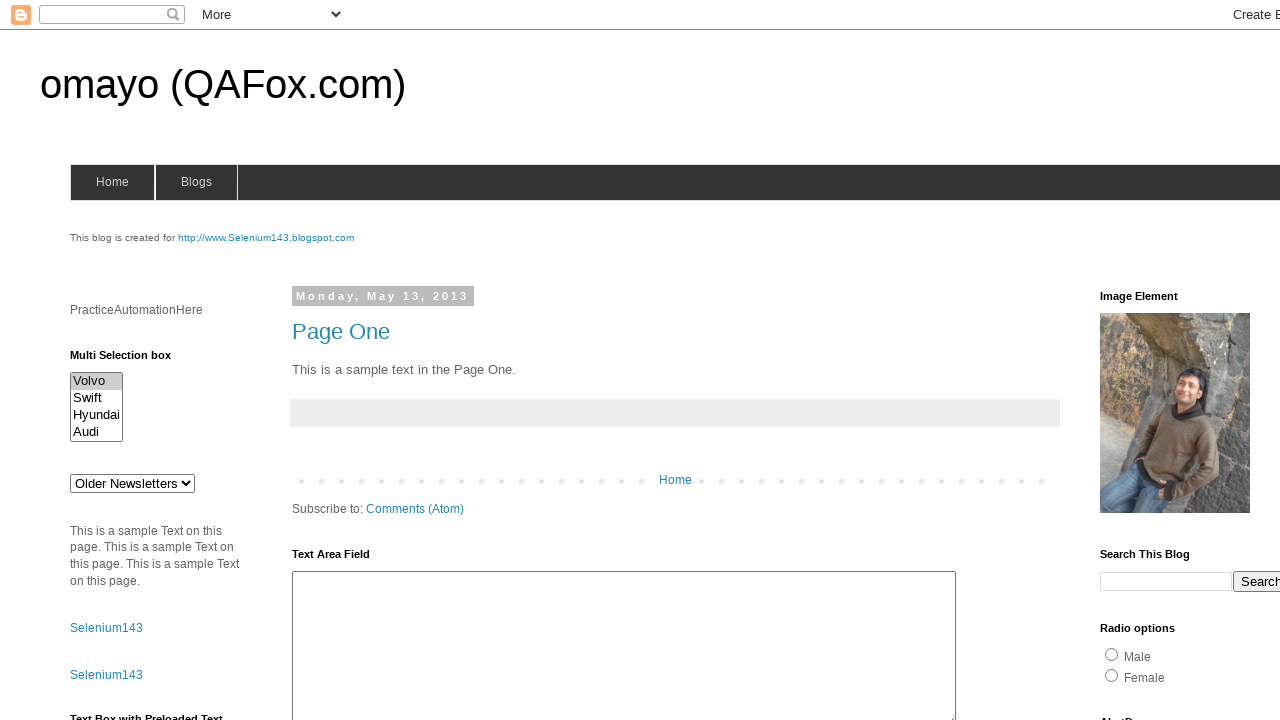

Selected third option (index 2) from multi-select listbox on #multiselect1
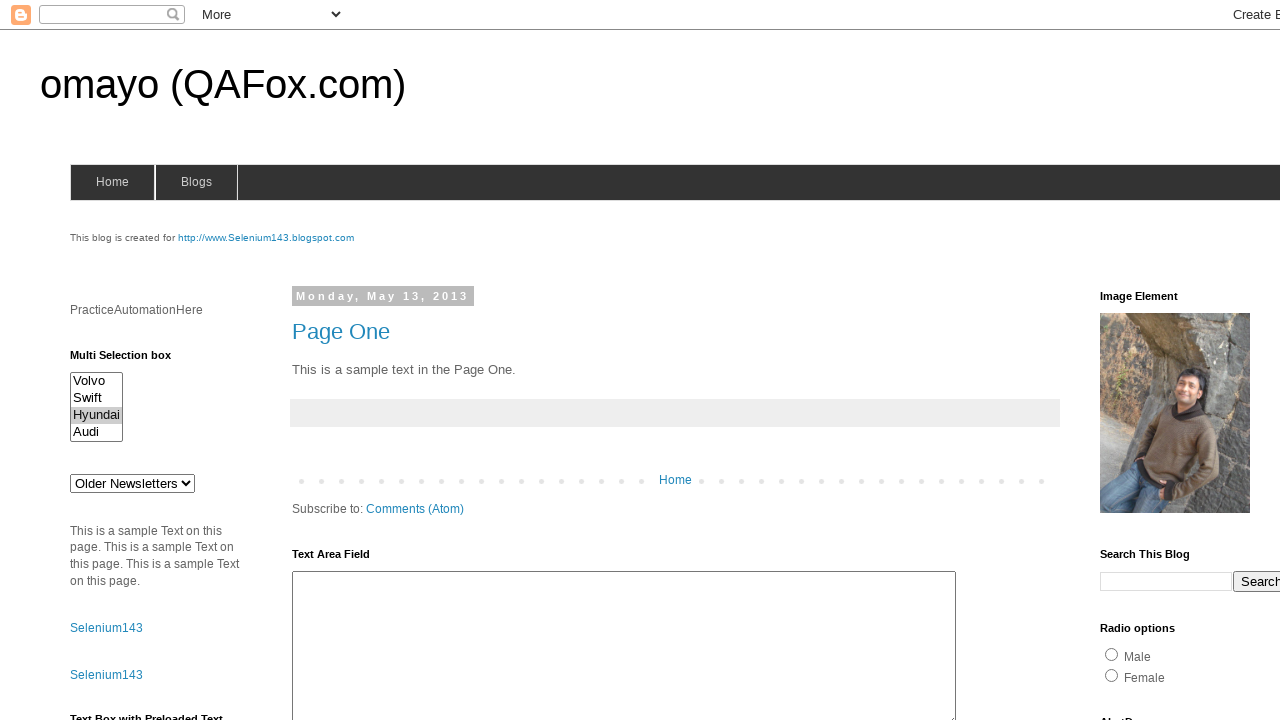

Retrieved all selected options from multi-select listbox
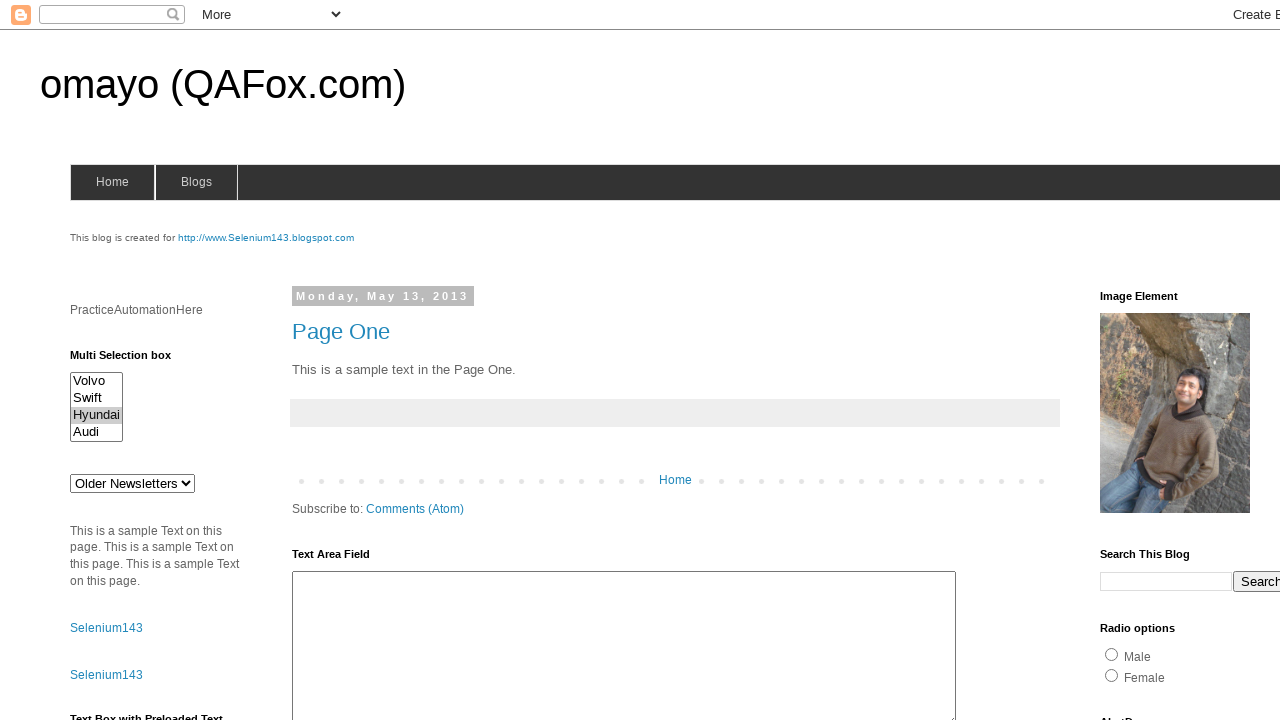

Printed text content of selected option: Hyundai
  
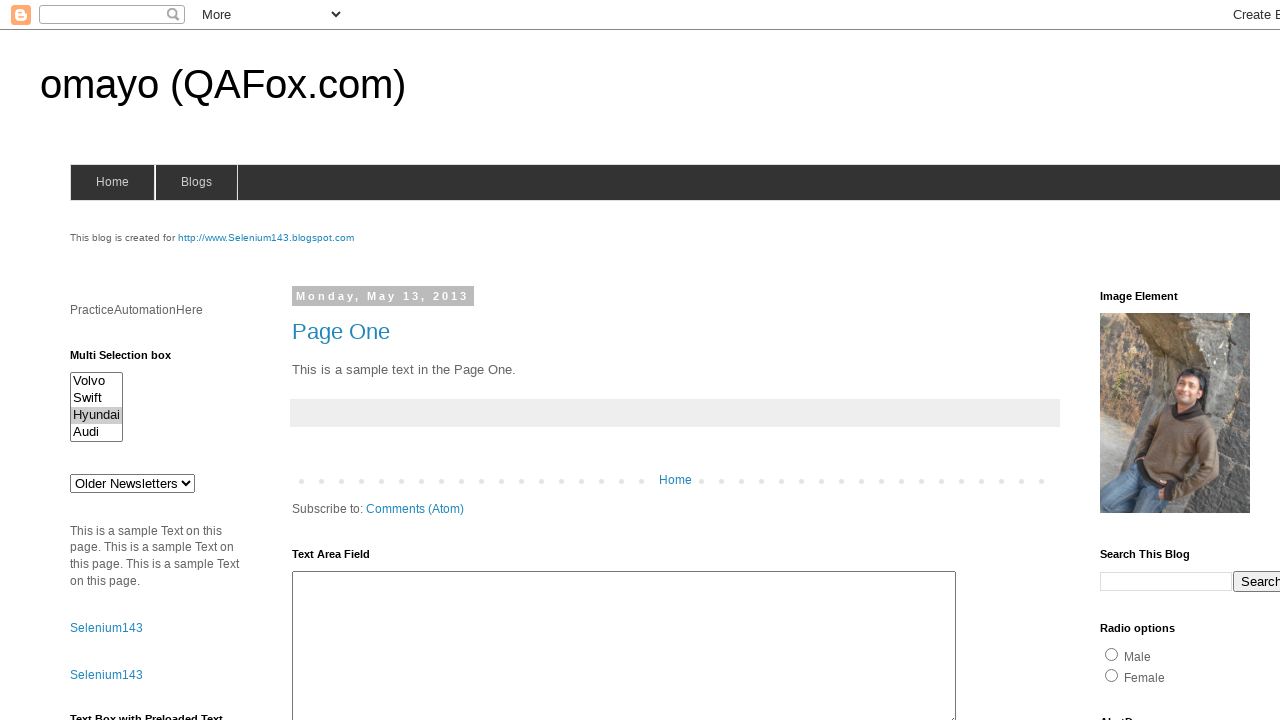

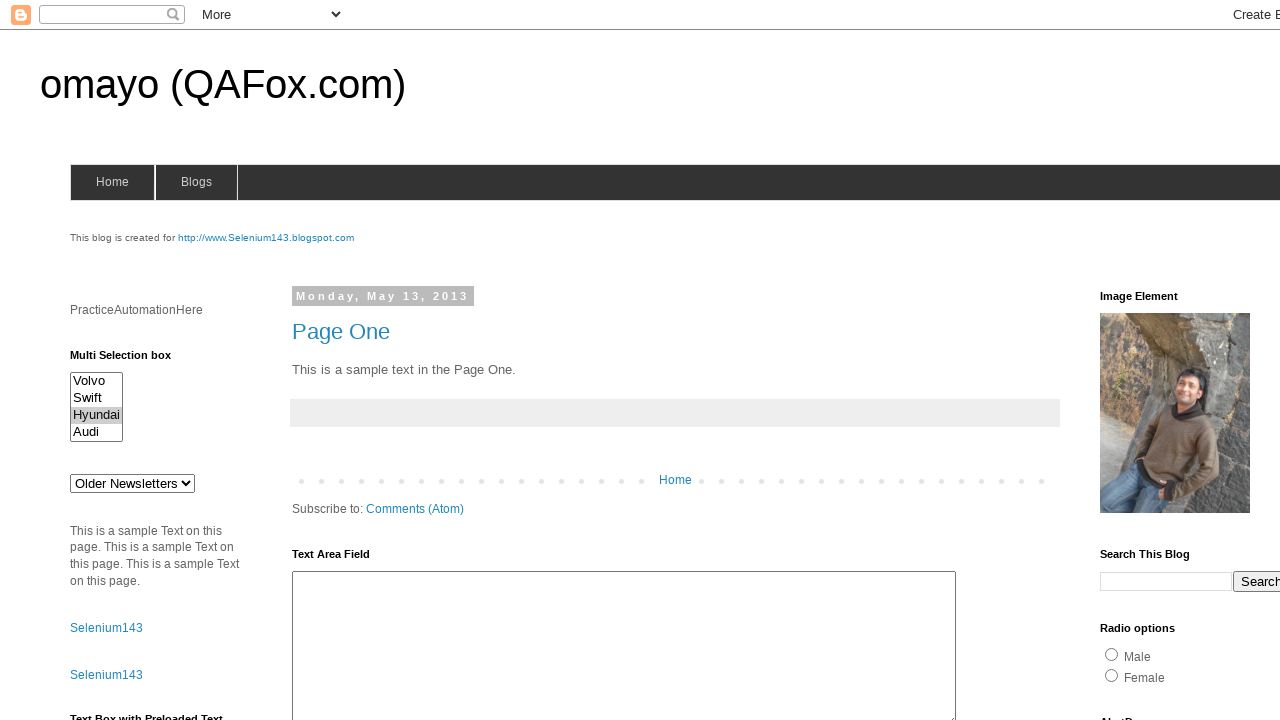